Tests that the currently applied filter is highlighted

Starting URL: https://demo.playwright.dev/todomvc

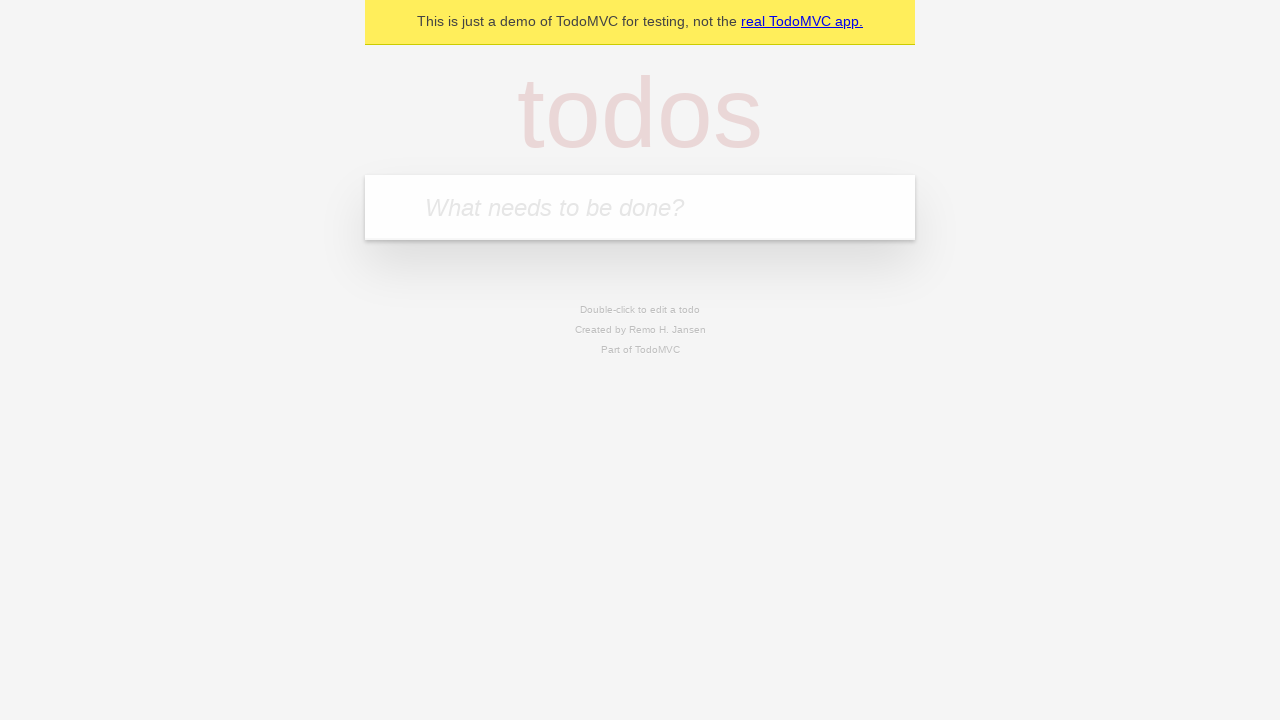

Filled new todo input with 'buy some cheese' on .new-todo
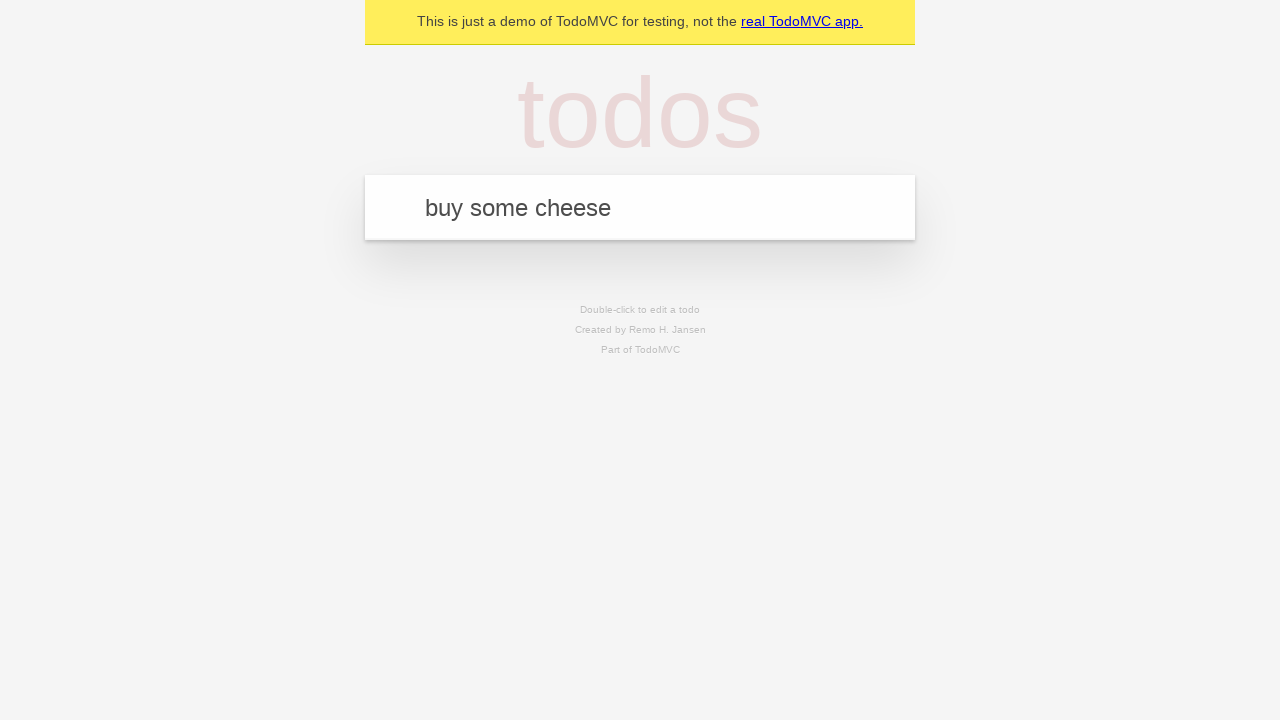

Pressed Enter to create first todo on .new-todo
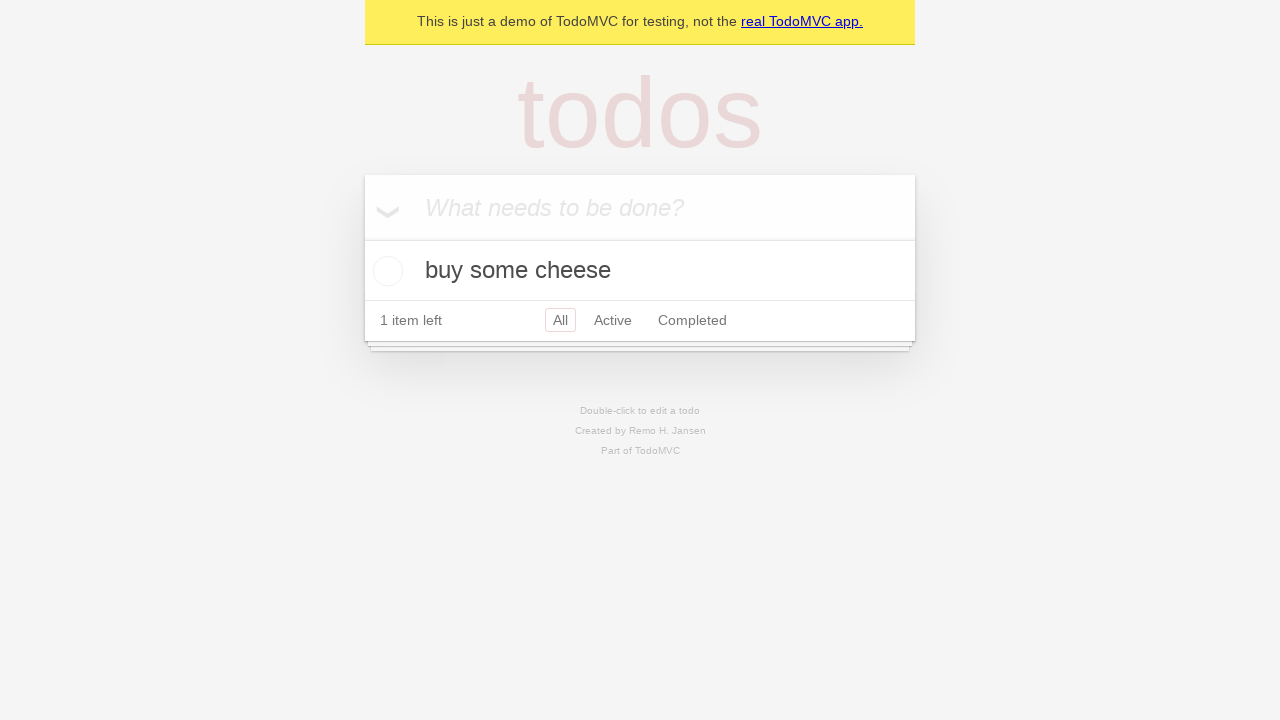

Filled new todo input with 'feed the cat' on .new-todo
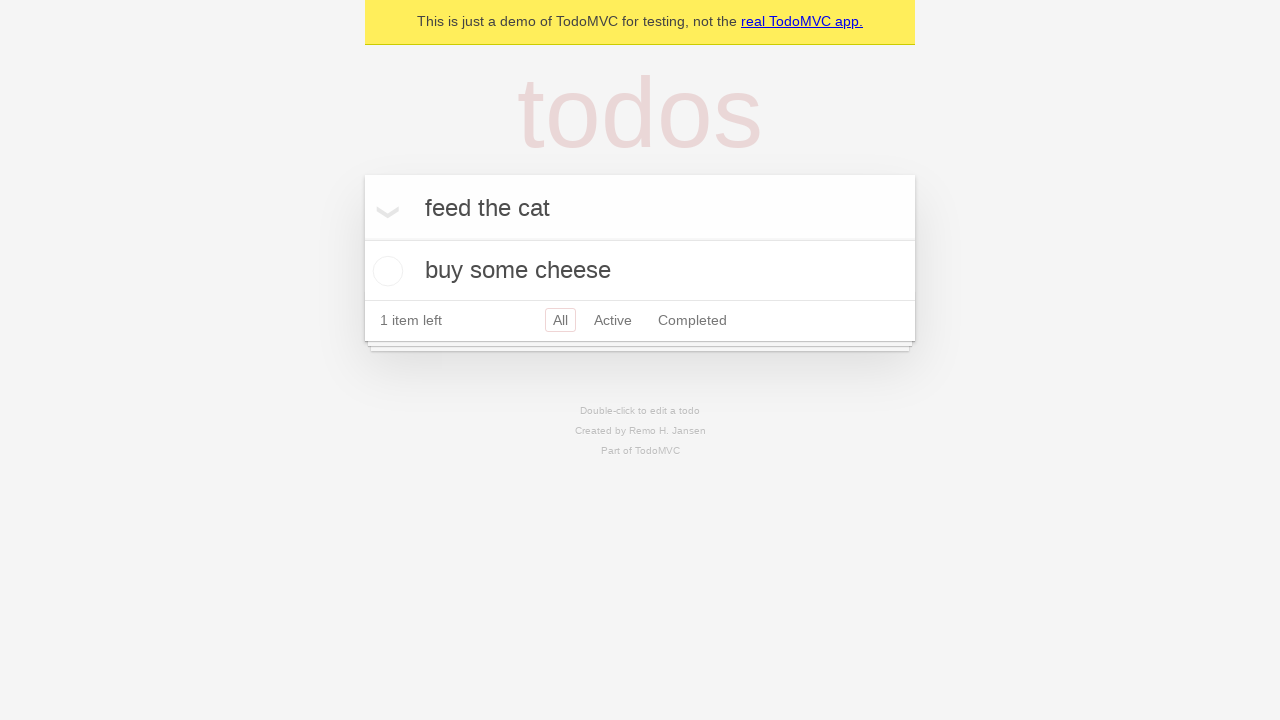

Pressed Enter to create second todo on .new-todo
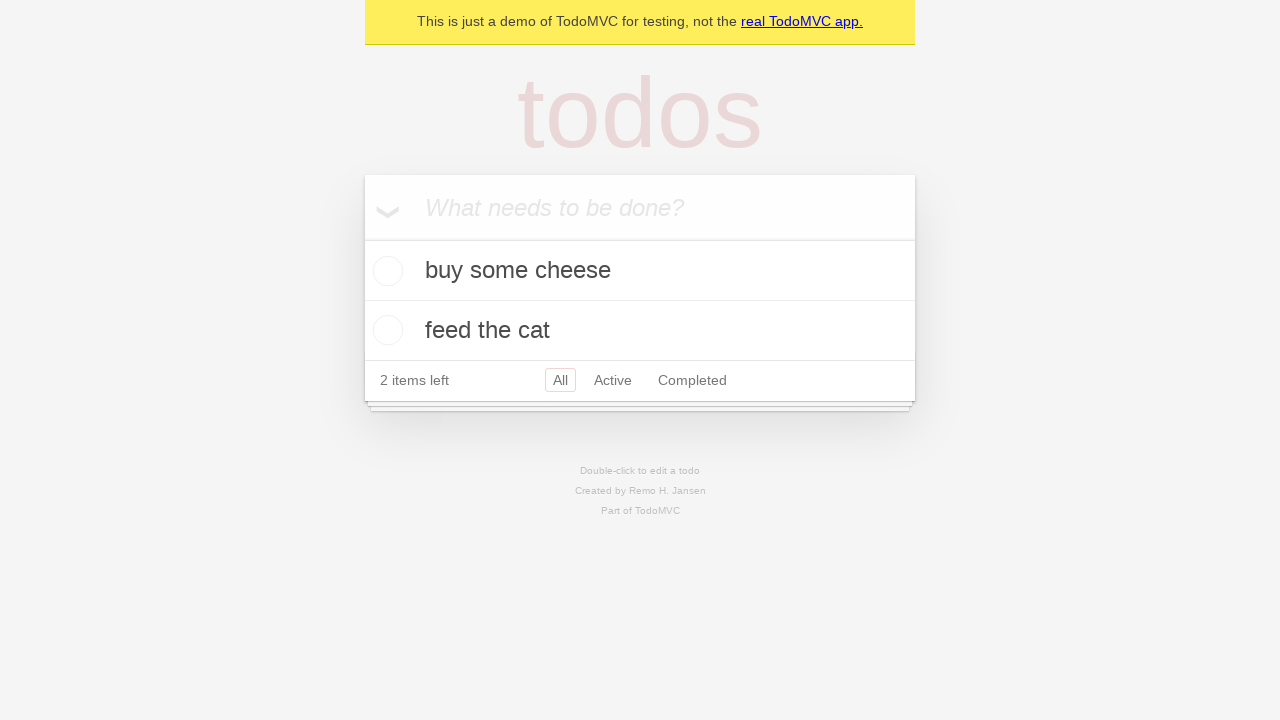

Filled new todo input with 'book a doctors appointment' on .new-todo
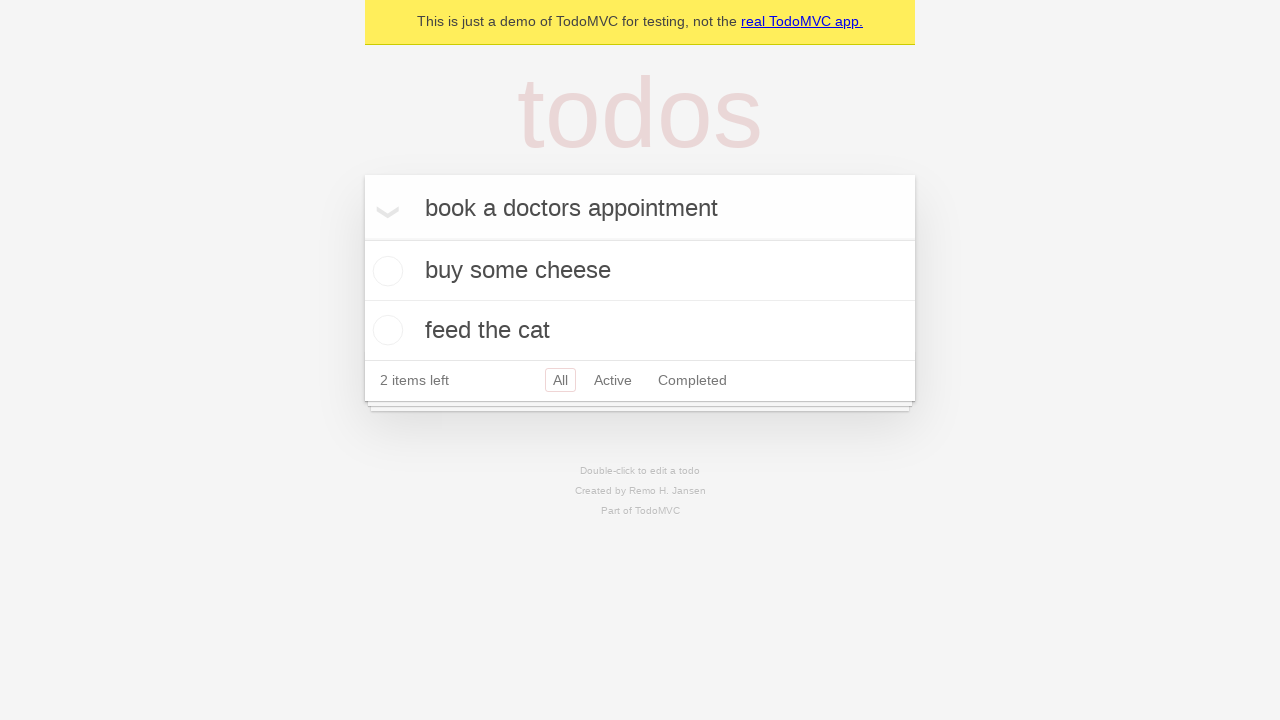

Pressed Enter to create third todo on .new-todo
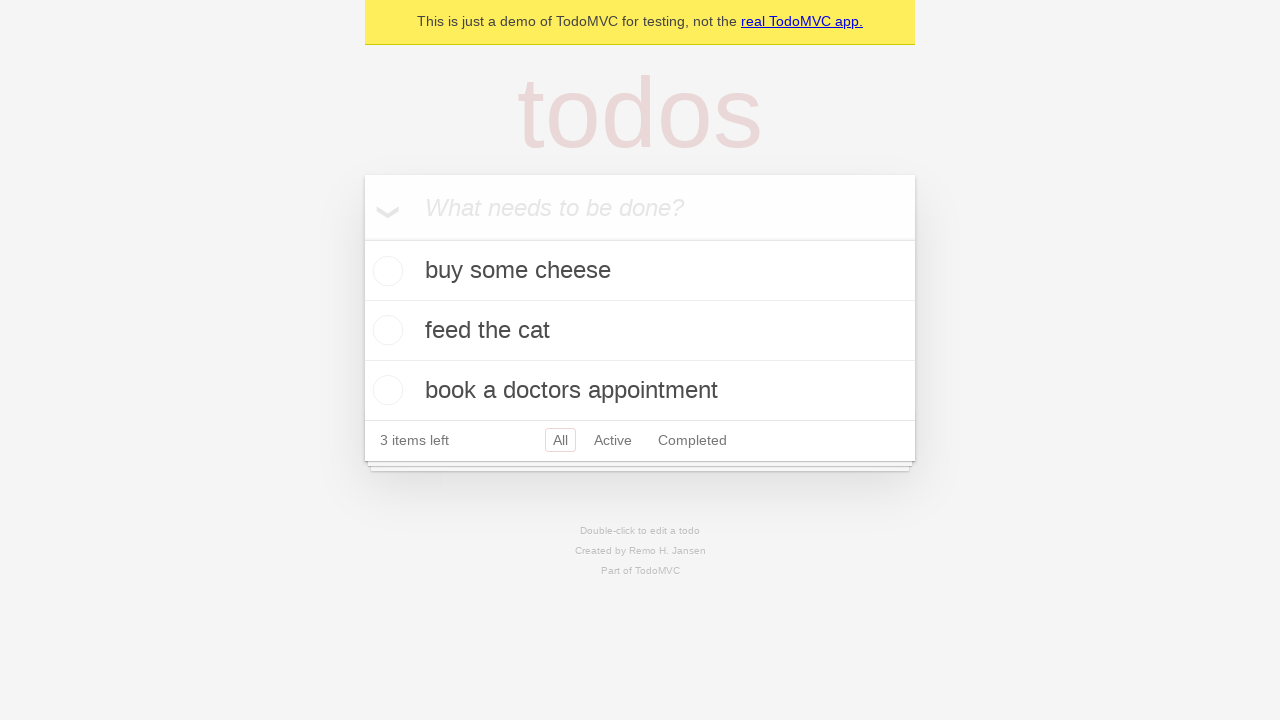

Waited for all three todos to be visible in the list
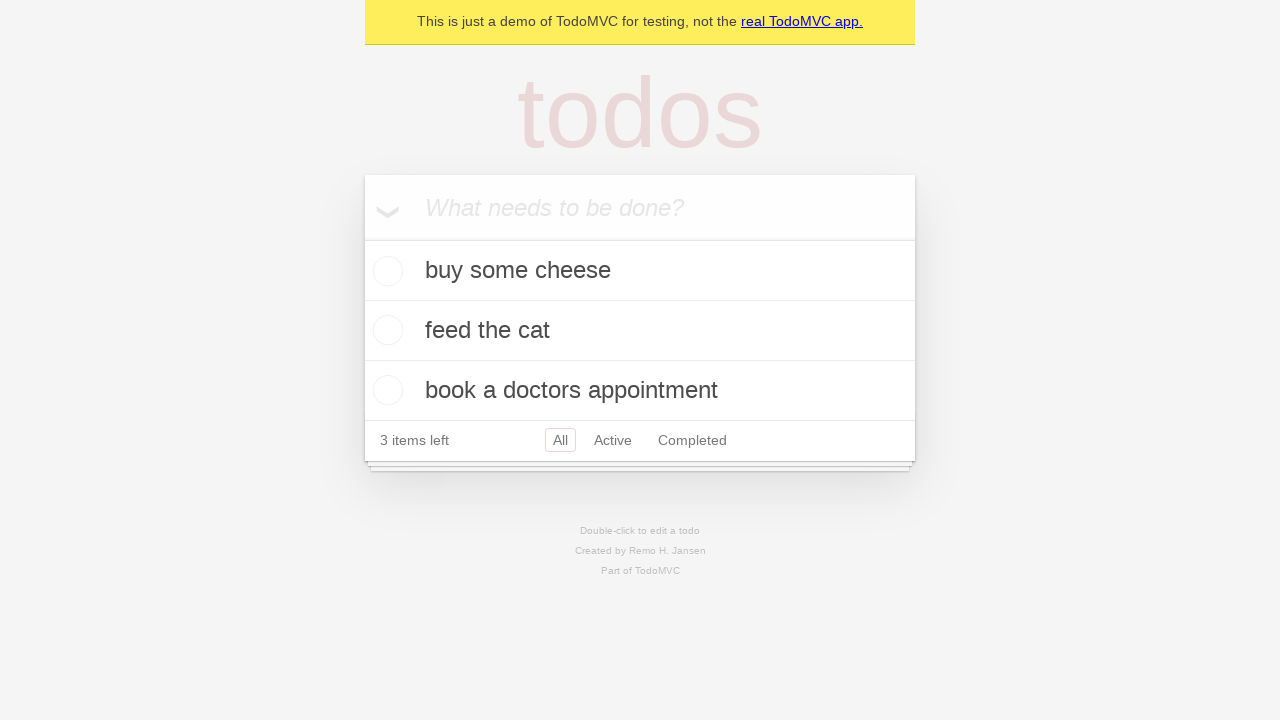

Clicked Active filter to show active todos at (613, 440) on .filters >> text=Active
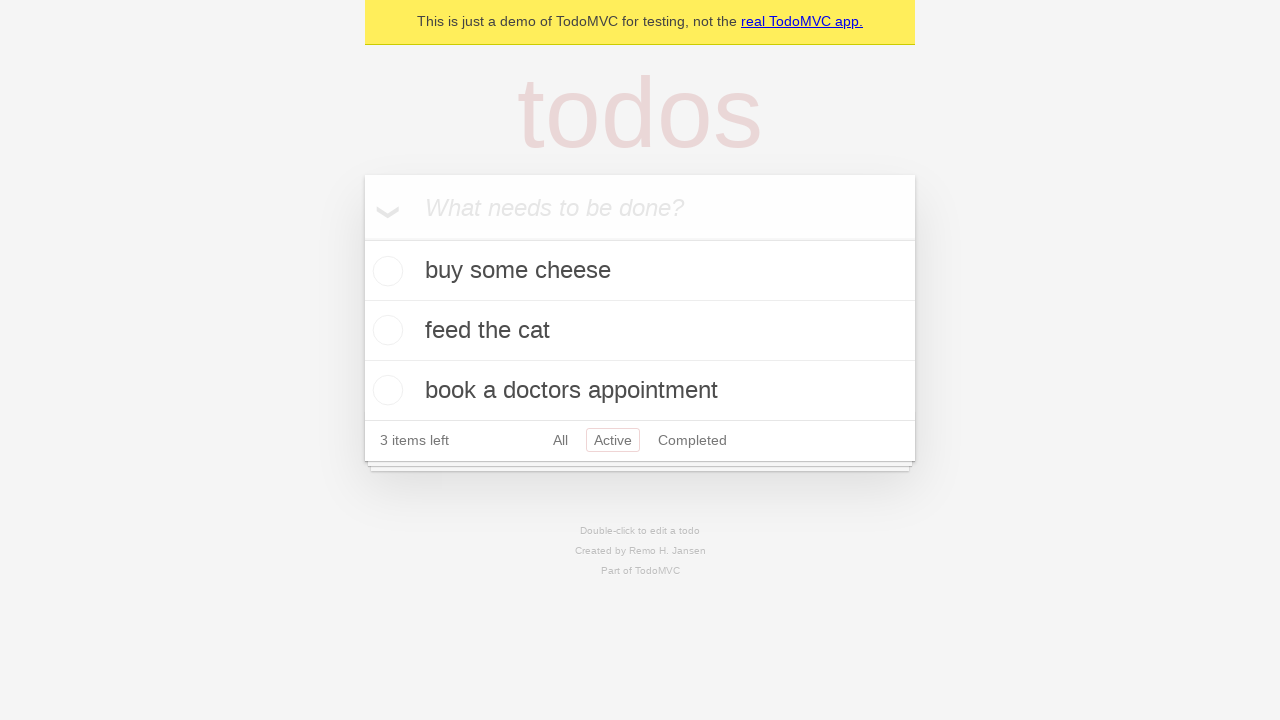

Clicked Completed filter - currently applied filter should be highlighted at (692, 440) on .filters >> text=Completed
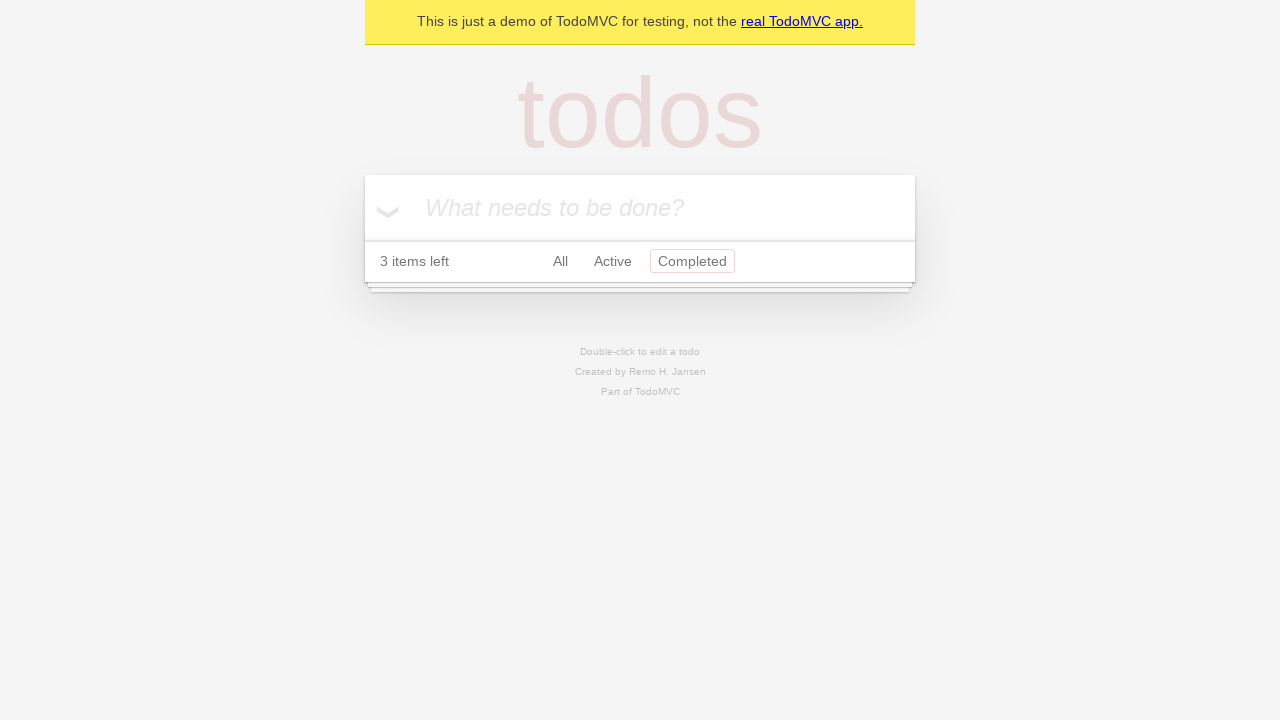

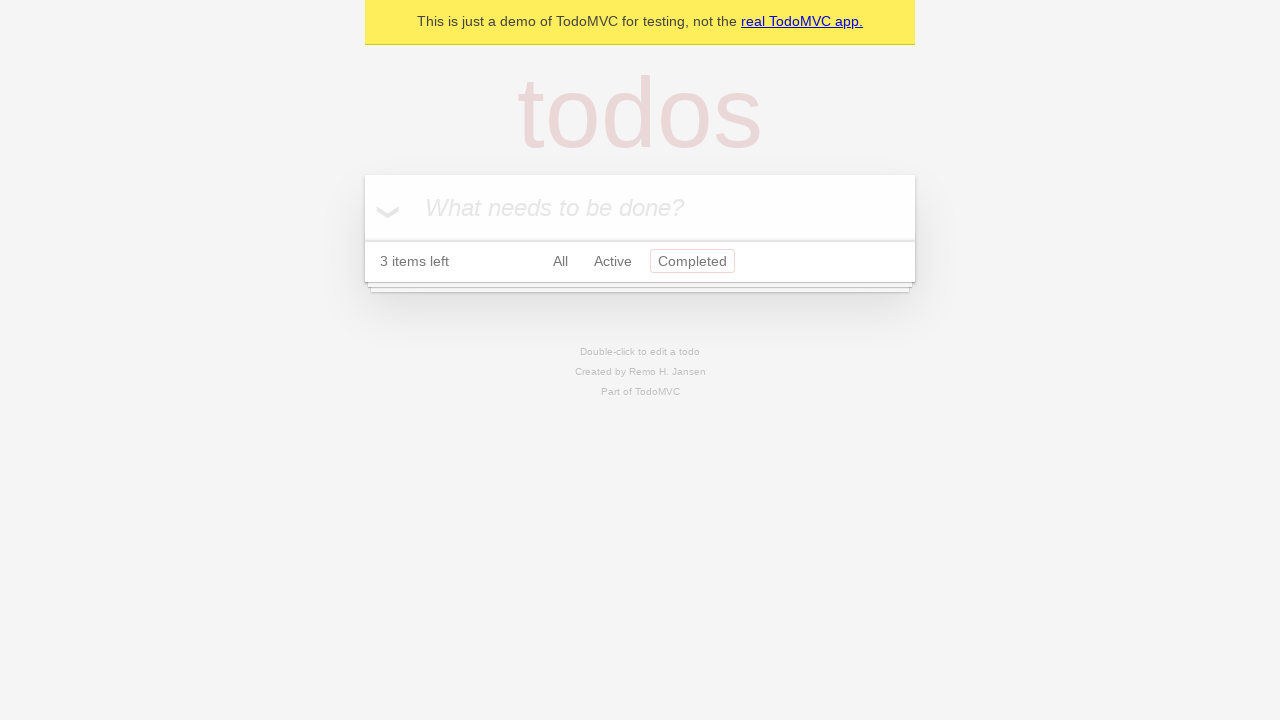